Navigates to RedBus website and verifies the page loads by checking the URL and waiting for the page to be ready

Starting URL: https://www.redbus.in

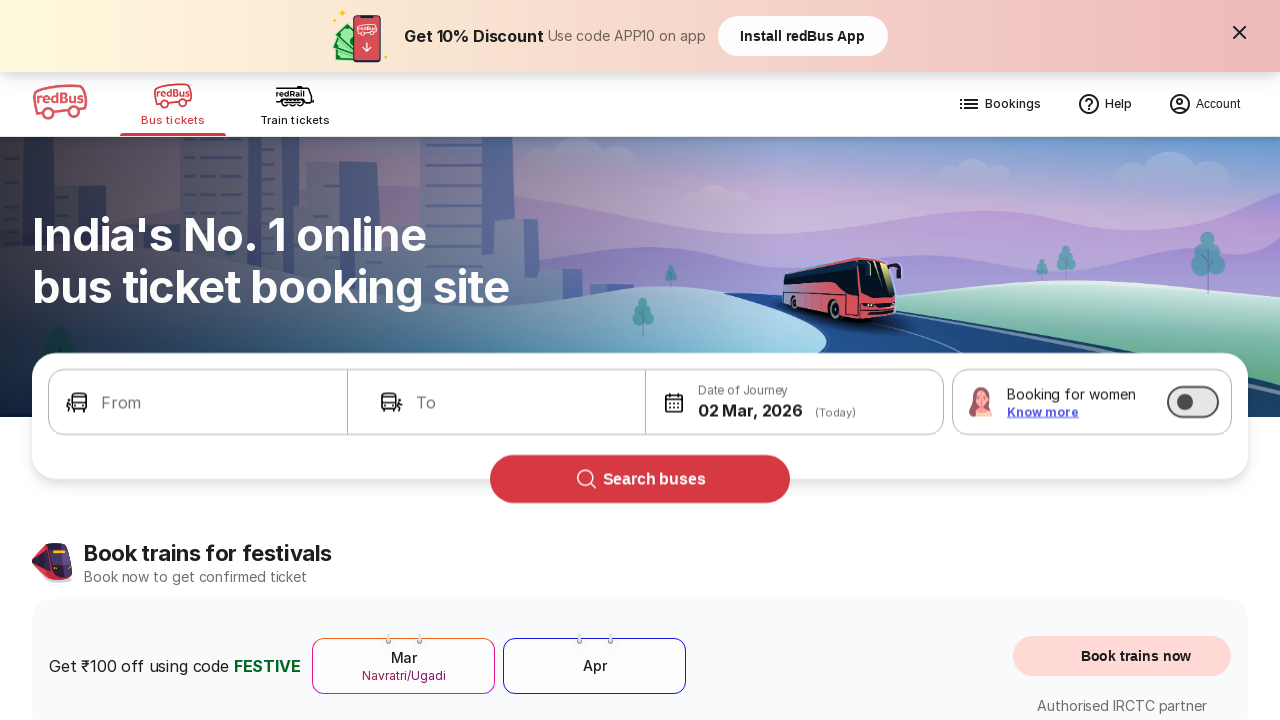

Waited for page DOM content to load
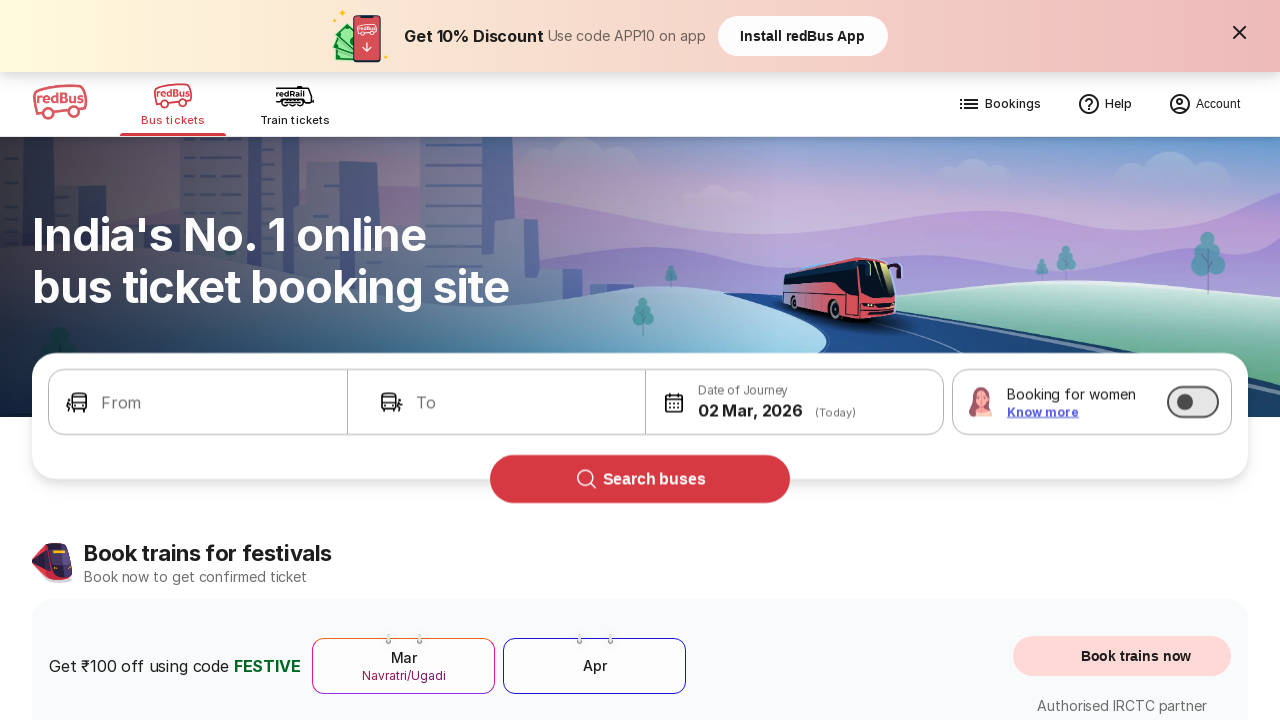

Verified page title is present
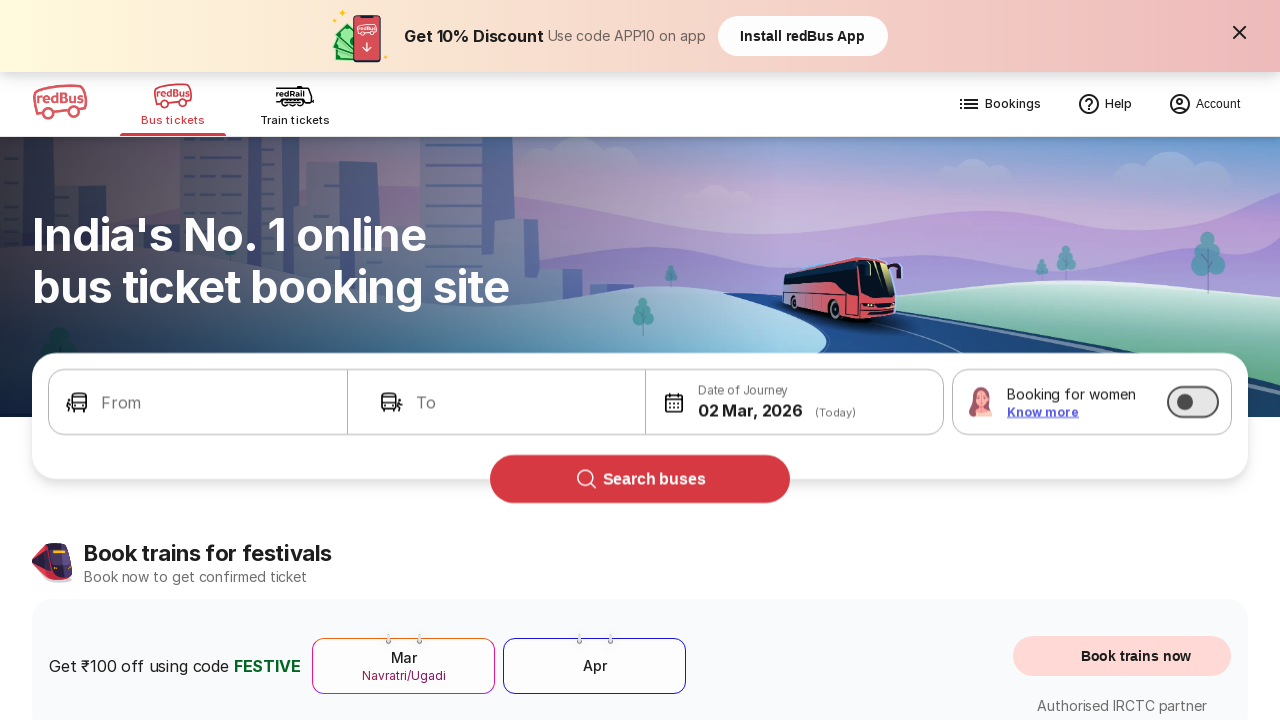

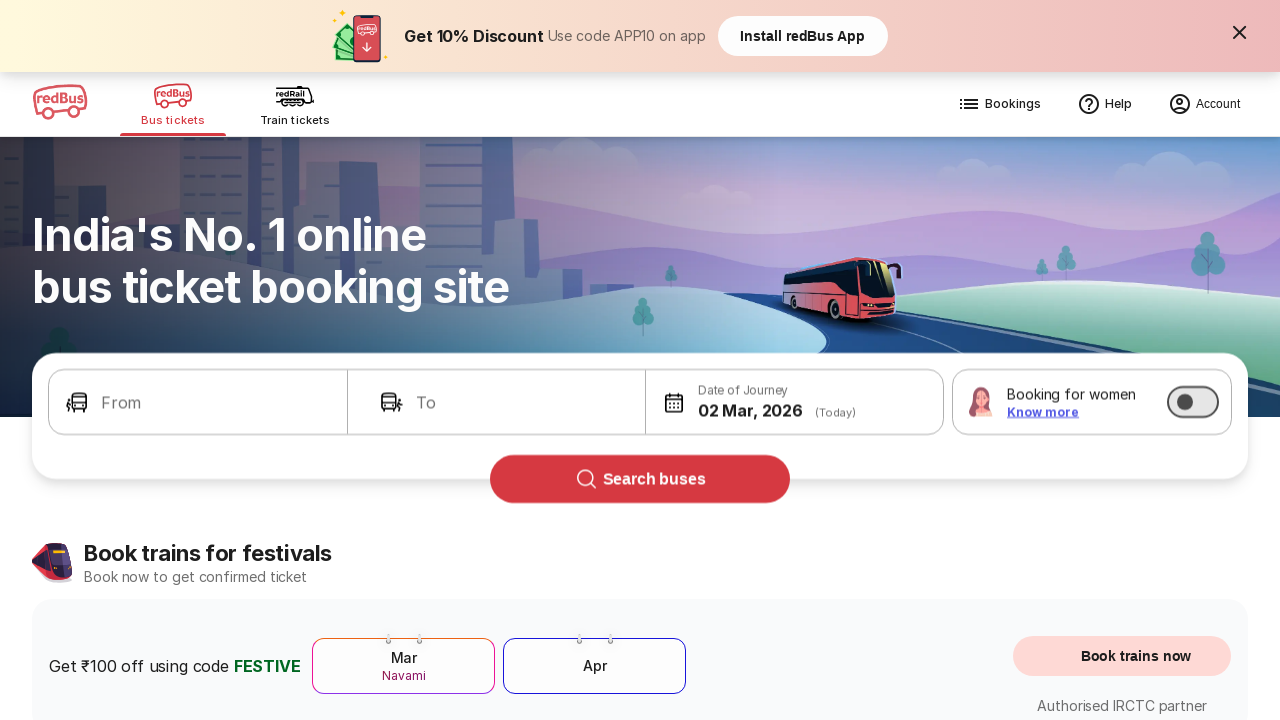